Fills in all required fields plus additional optional fields (email, subjects, hobbies, address) and submits the form

Starting URL: https://demoqa.com/automation-practice-form

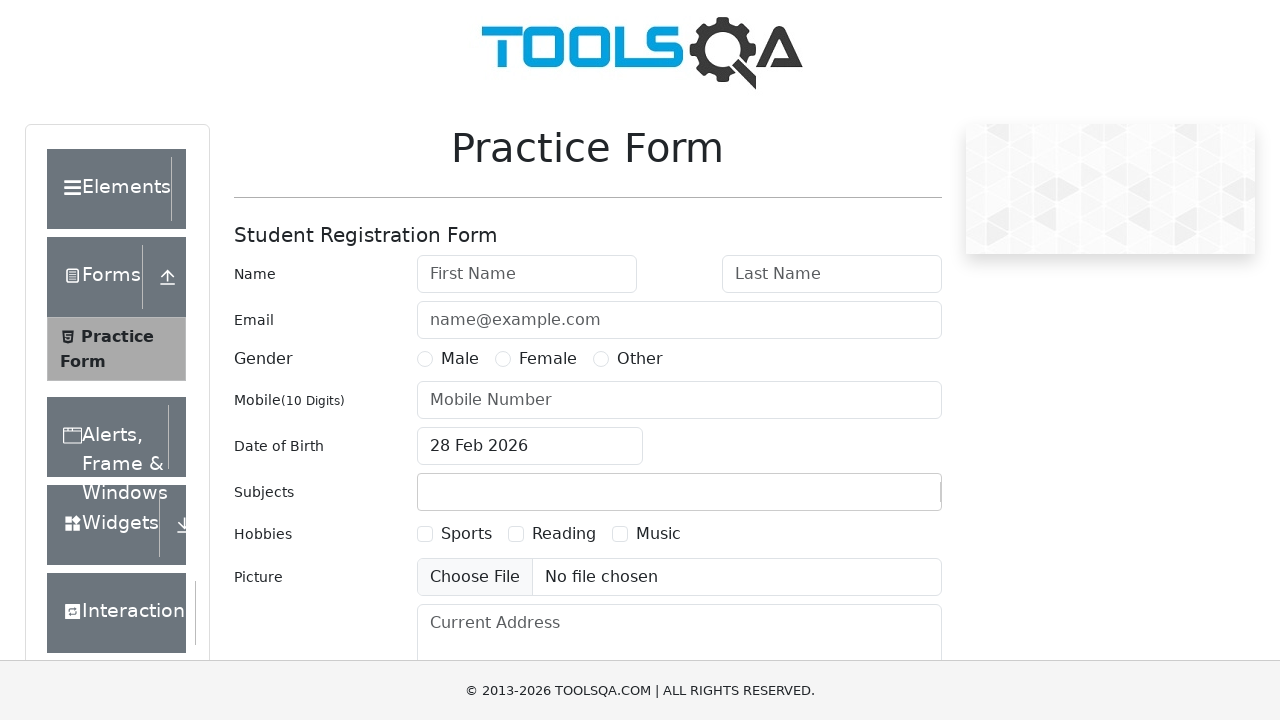

Filled first name field with 'Jennifer' on #firstName
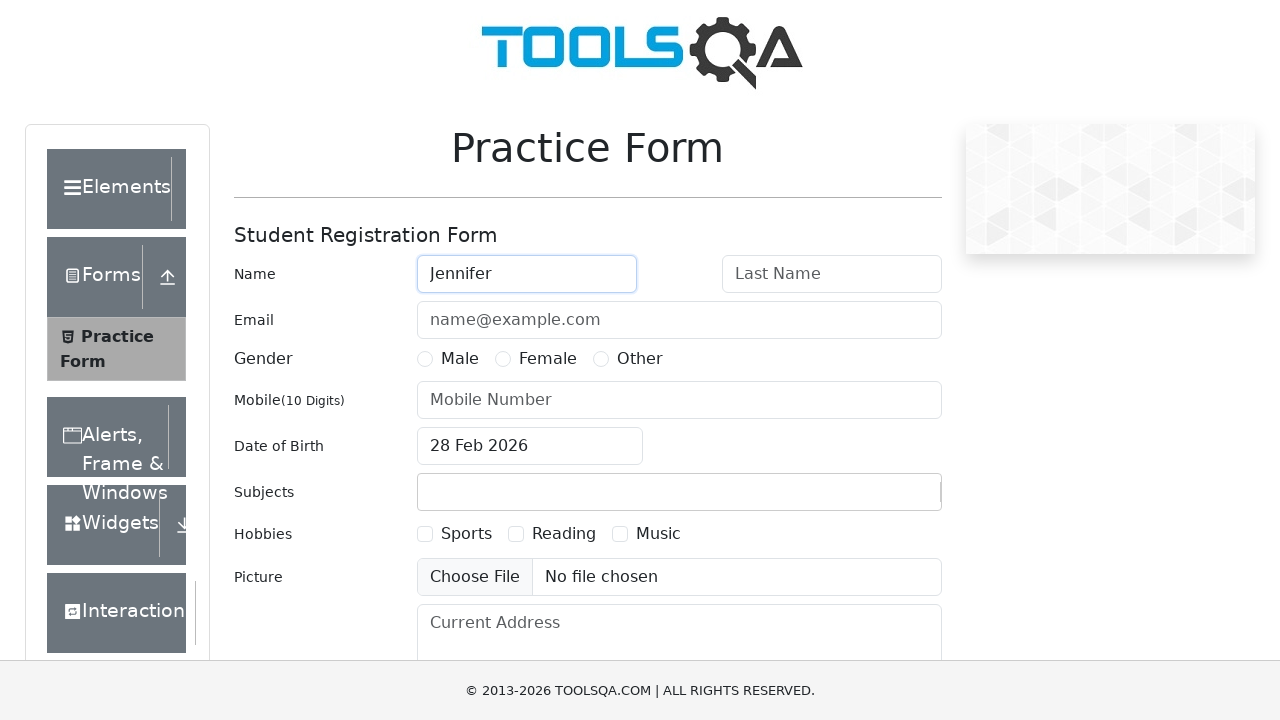

Filled last name field with 'Rodriguez' on #lastName
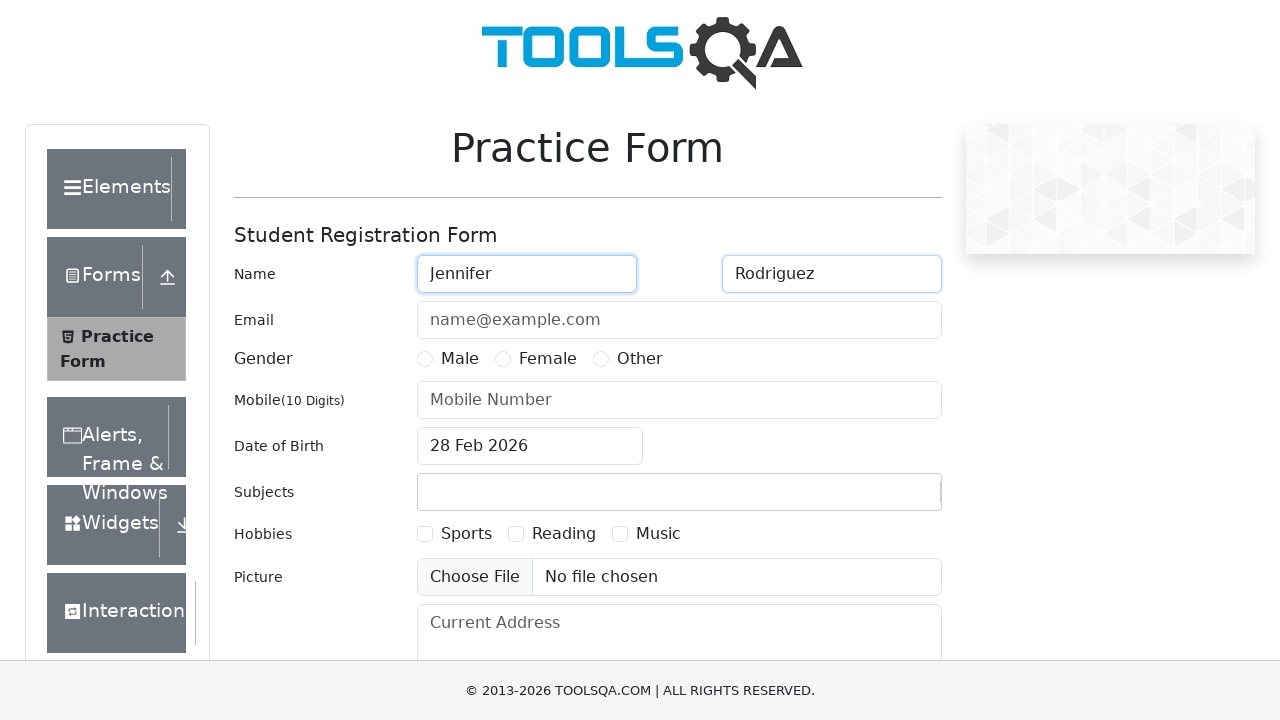

Filled email field with 'jennifer.rodriguez@testmail.com' on #userEmail
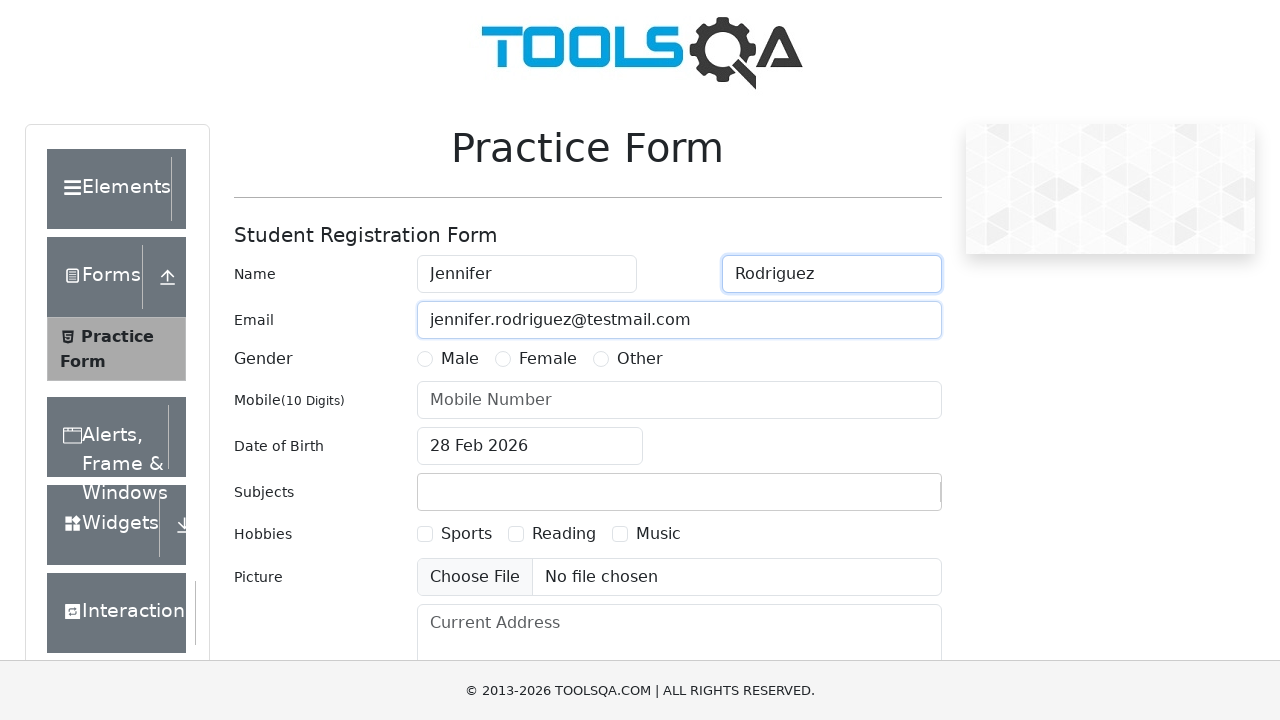

Selected Female gender option at (548, 359) on label[for='gender-radio-2']
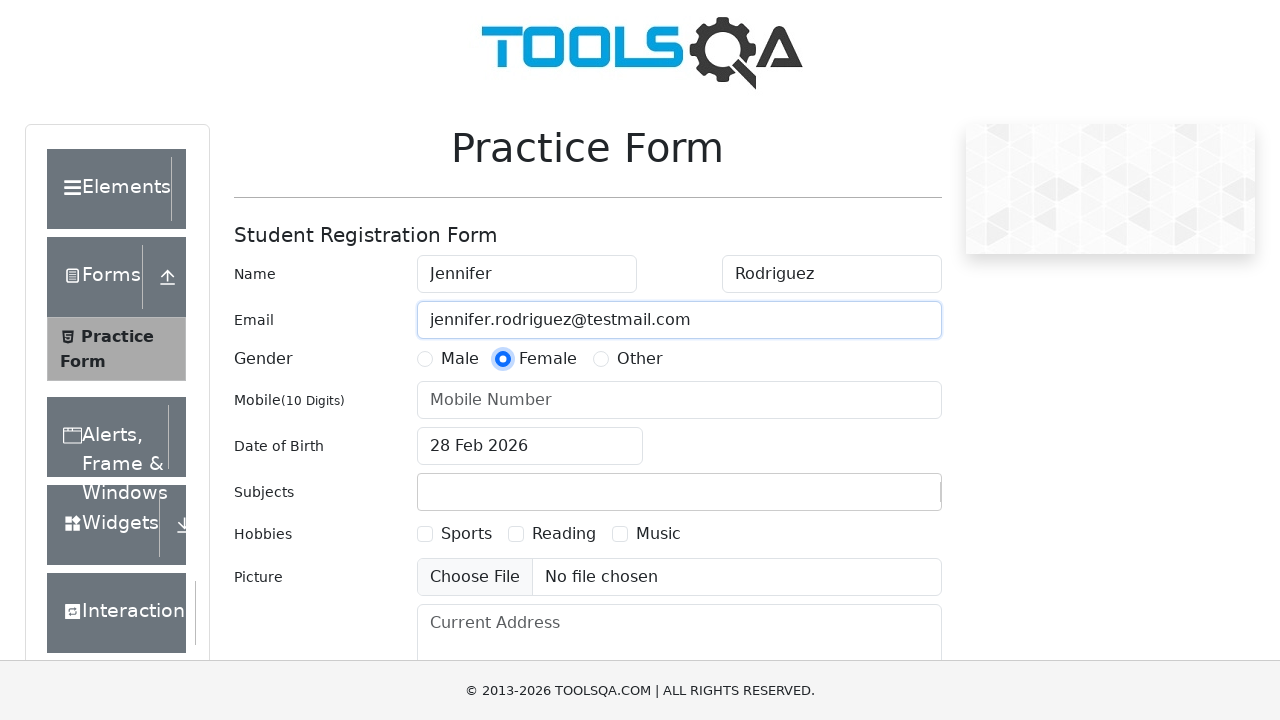

Filled mobile number field with '9876543210' on #userNumber
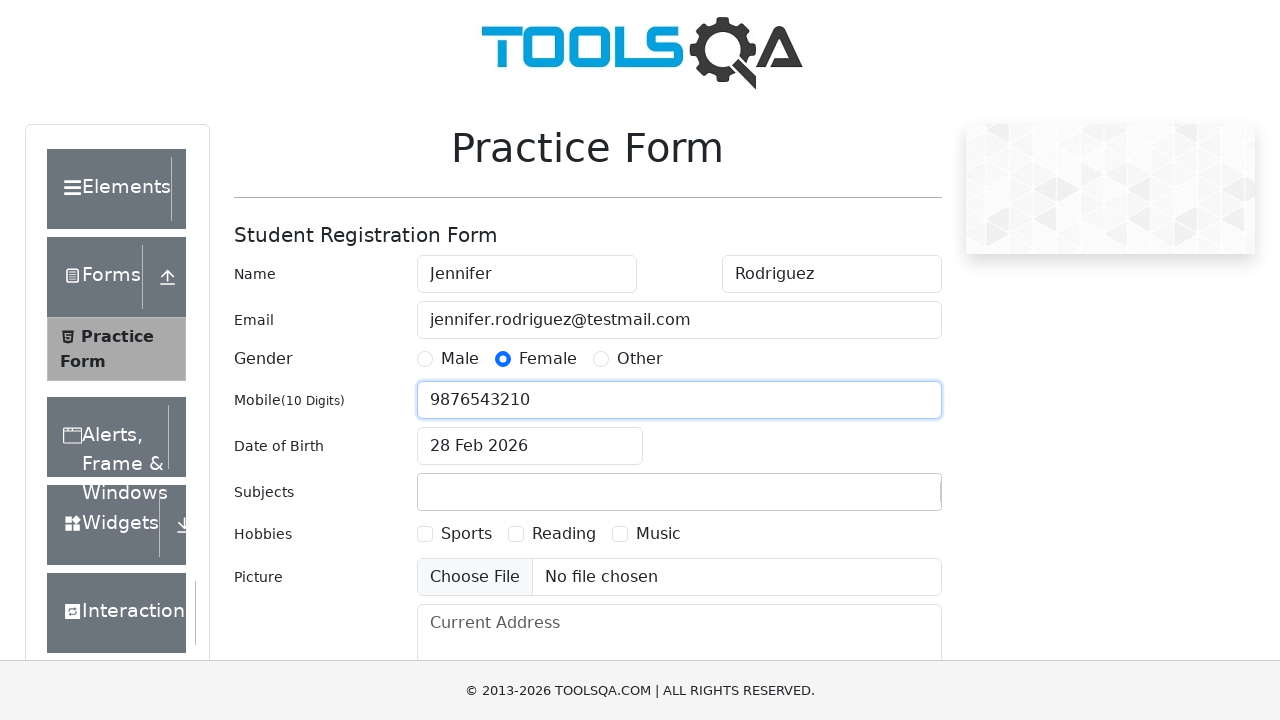

Typed 'Maths' in subjects input field on #subjectsInput
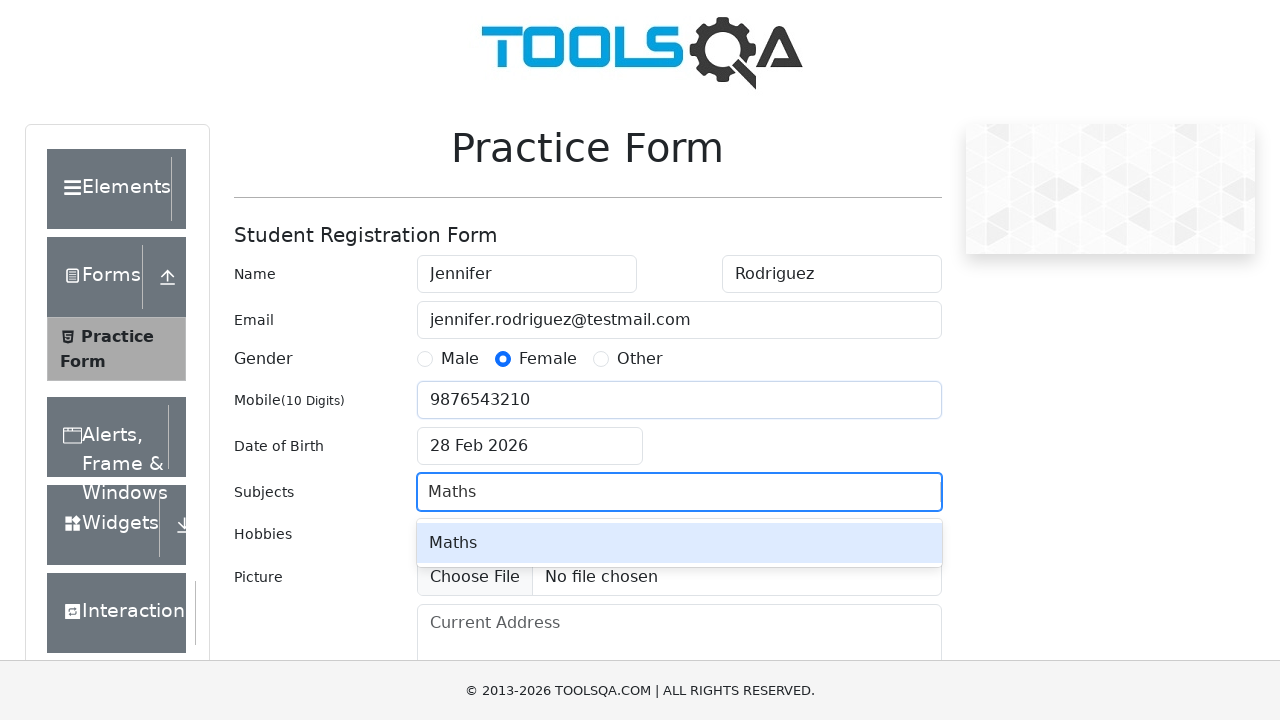

Pressed Enter to select Maths subject
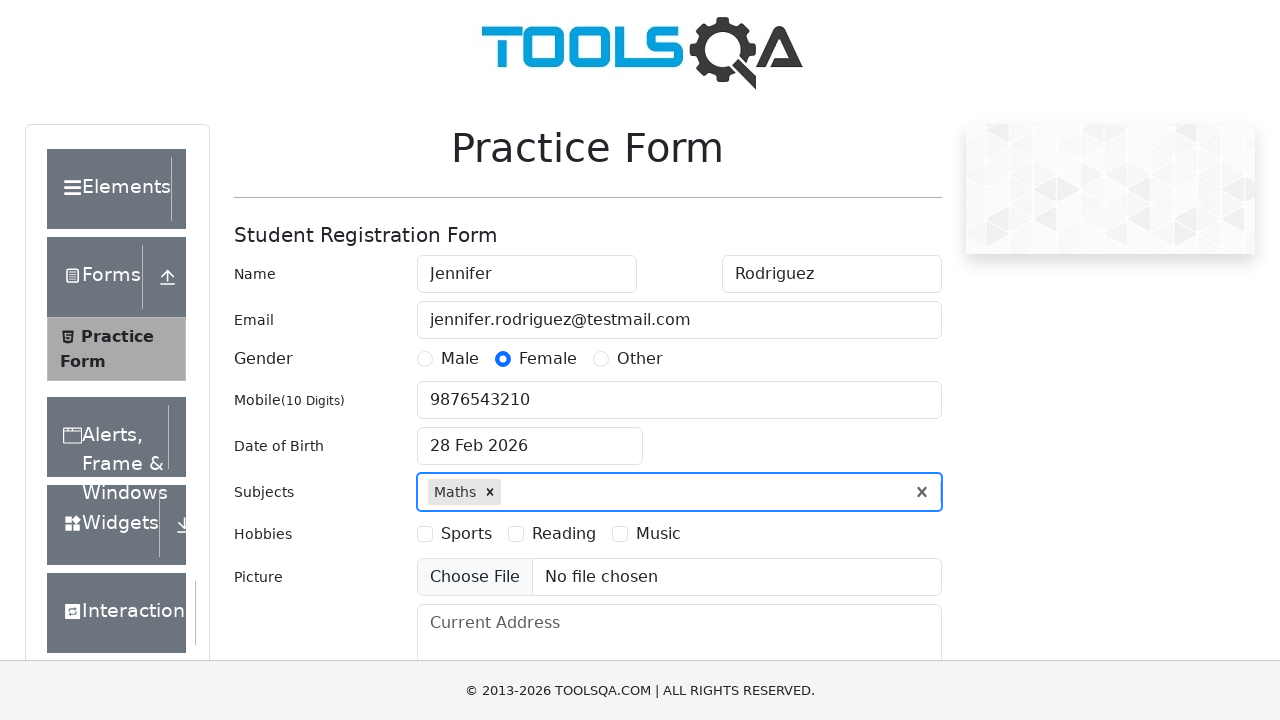

Selected Sports hobby checkbox at (466, 534) on label[for='hobbies-checkbox-1']
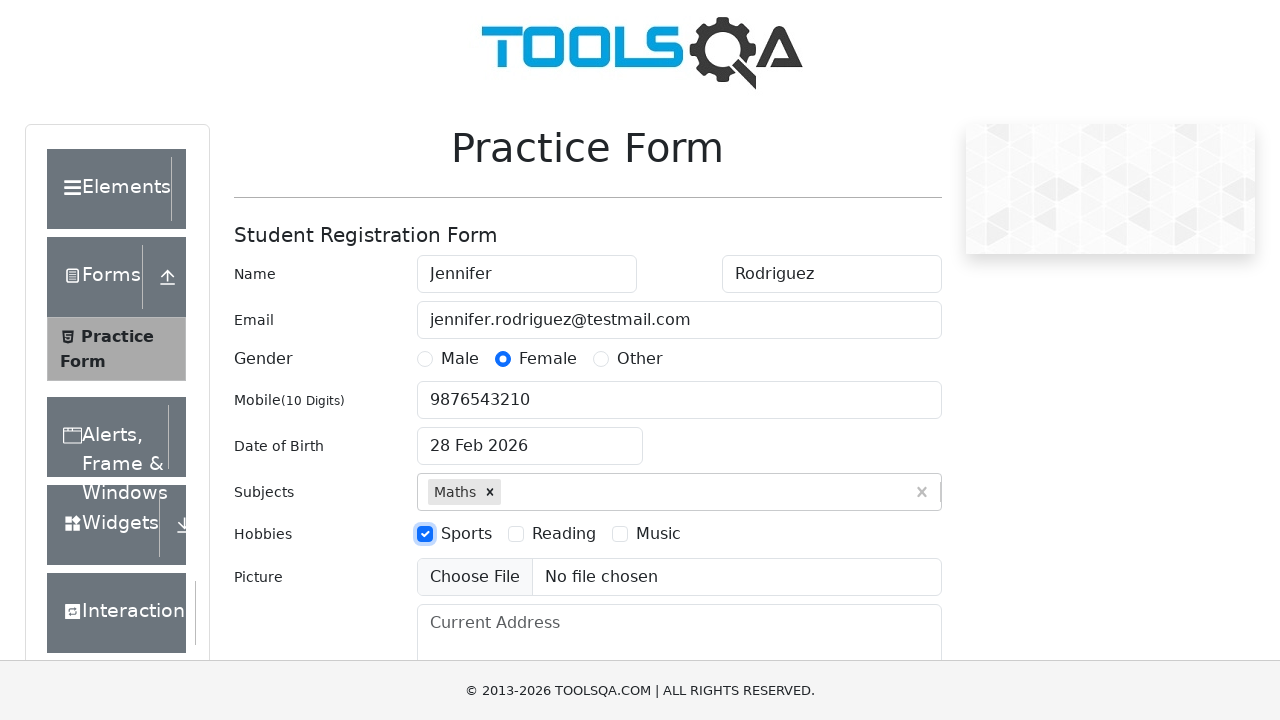

Filled current address field with '123 Test Street, Suite 456' on #currentAddress
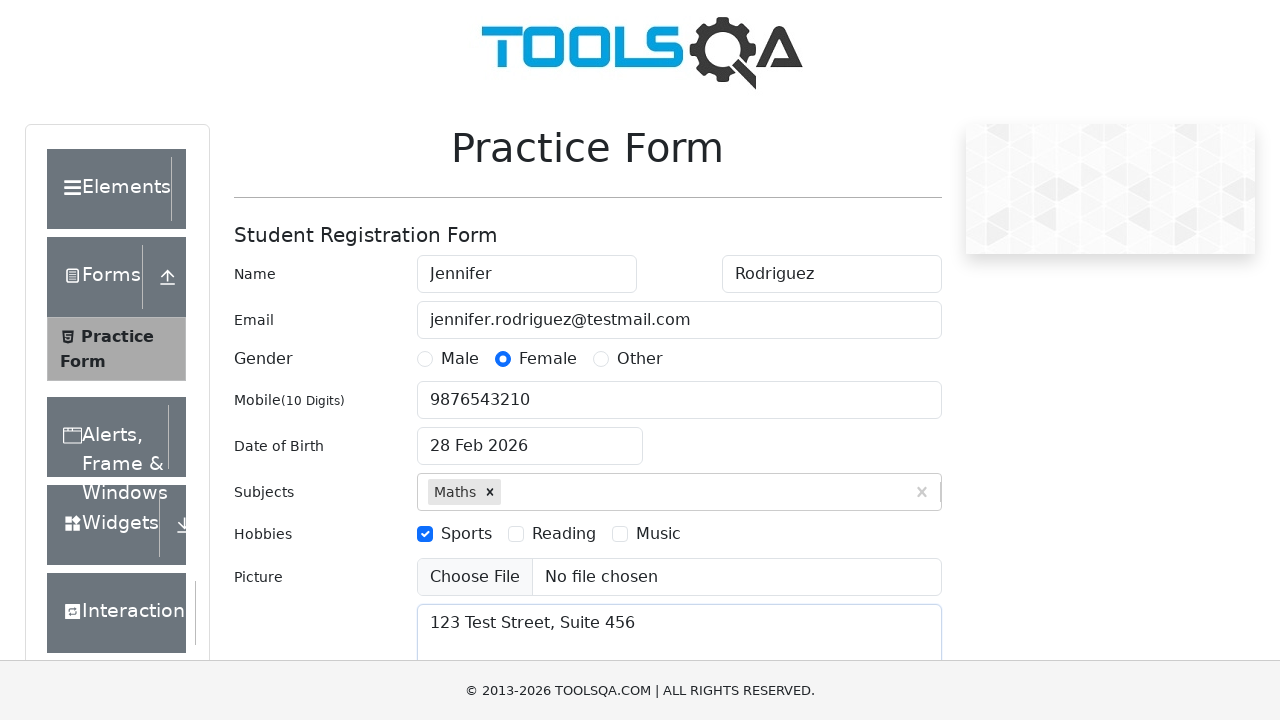

Clicked submit button to submit the practice form at (885, 499) on #submit
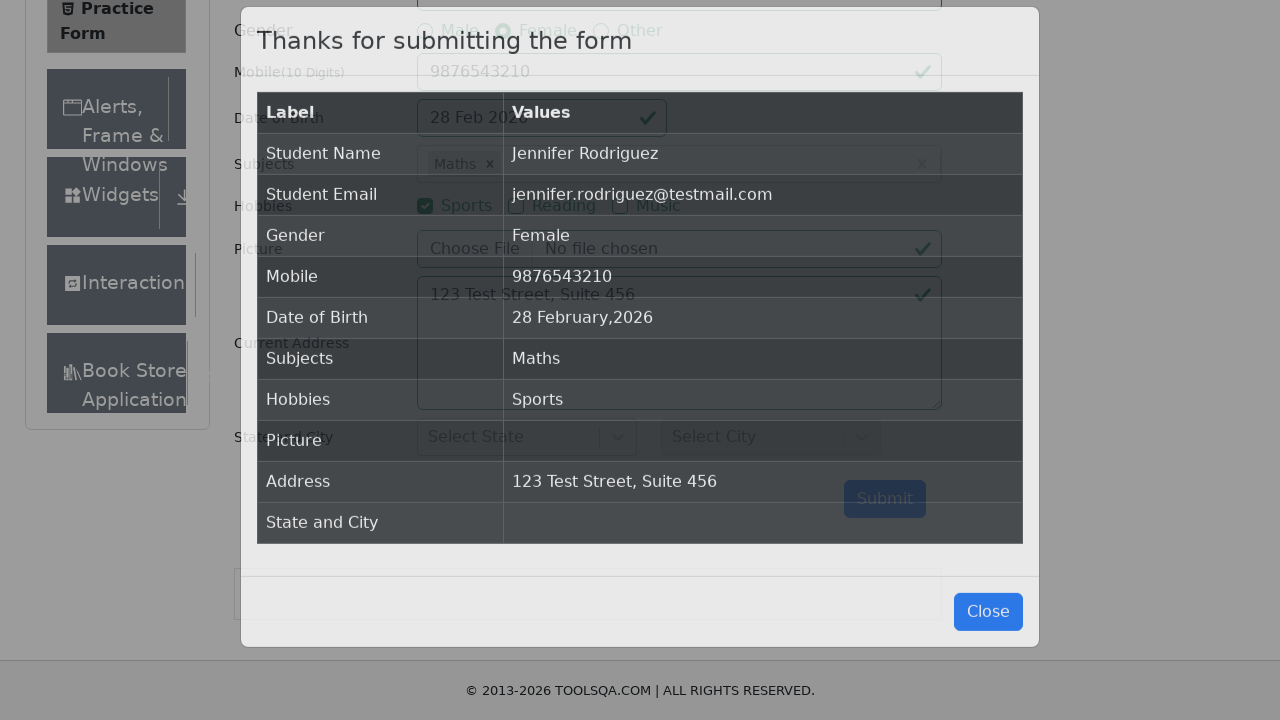

Form submission modal appeared successfully
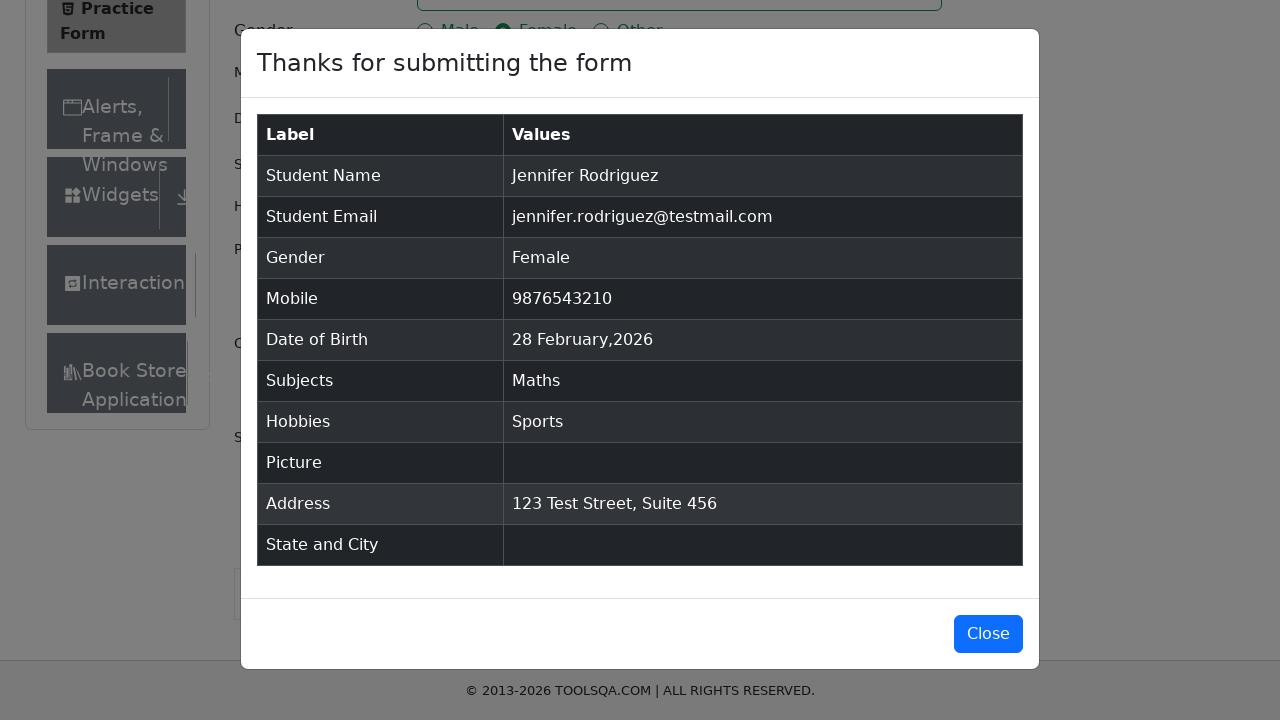

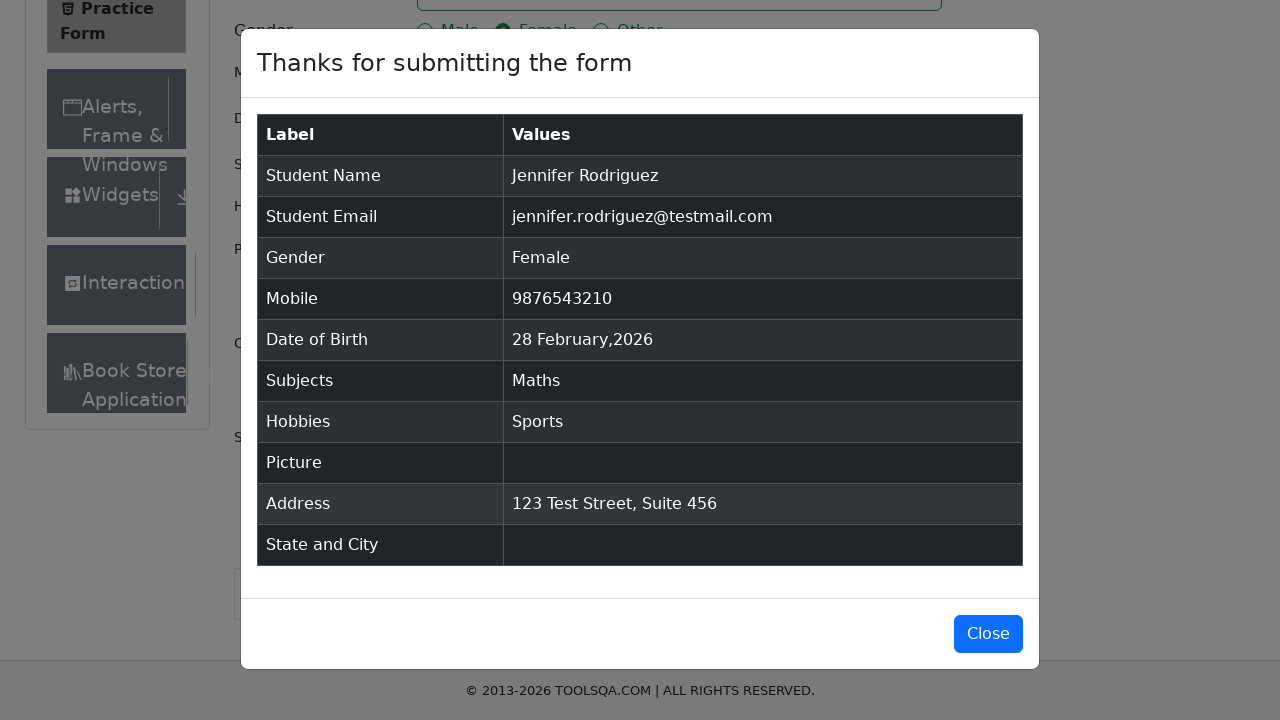